Tests product category navigation by clicking on a product from the shop page and verifying the product description is displayed

Starting URL: http://practice.automationtesting.in/

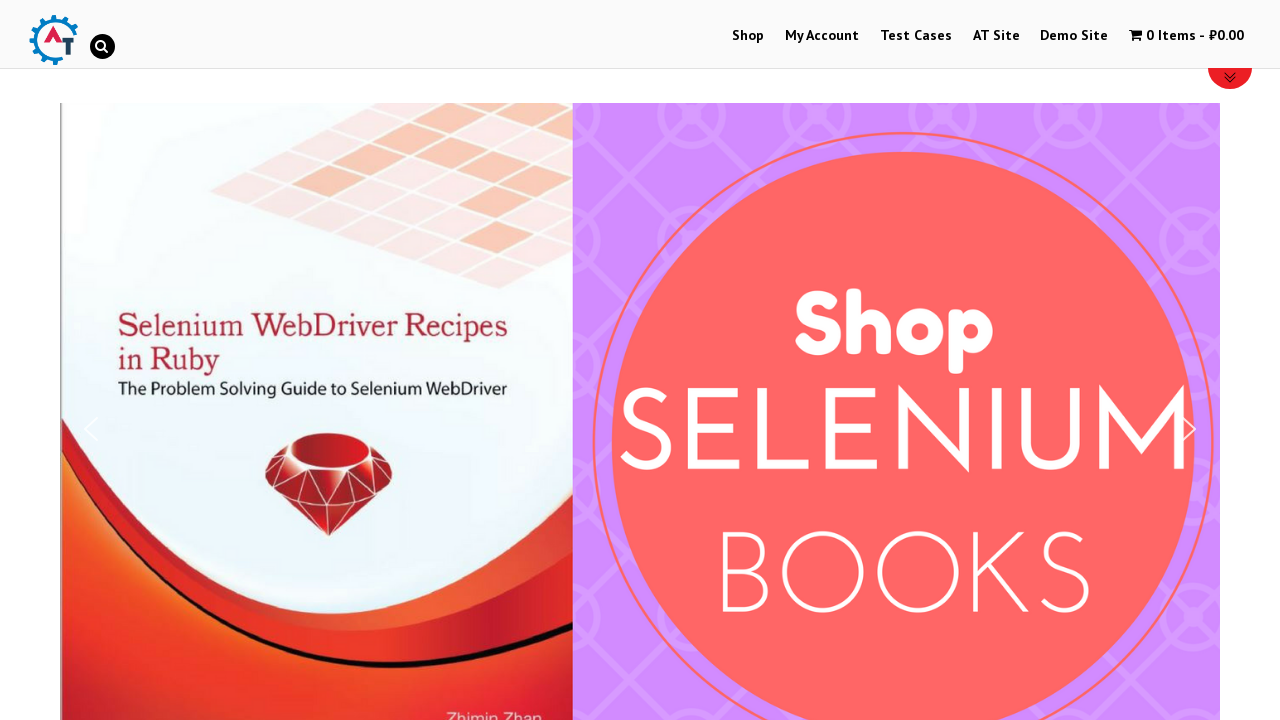

Clicked on Shop menu item at (748, 36) on xpath=//*[@class='main-nav']/li[1]
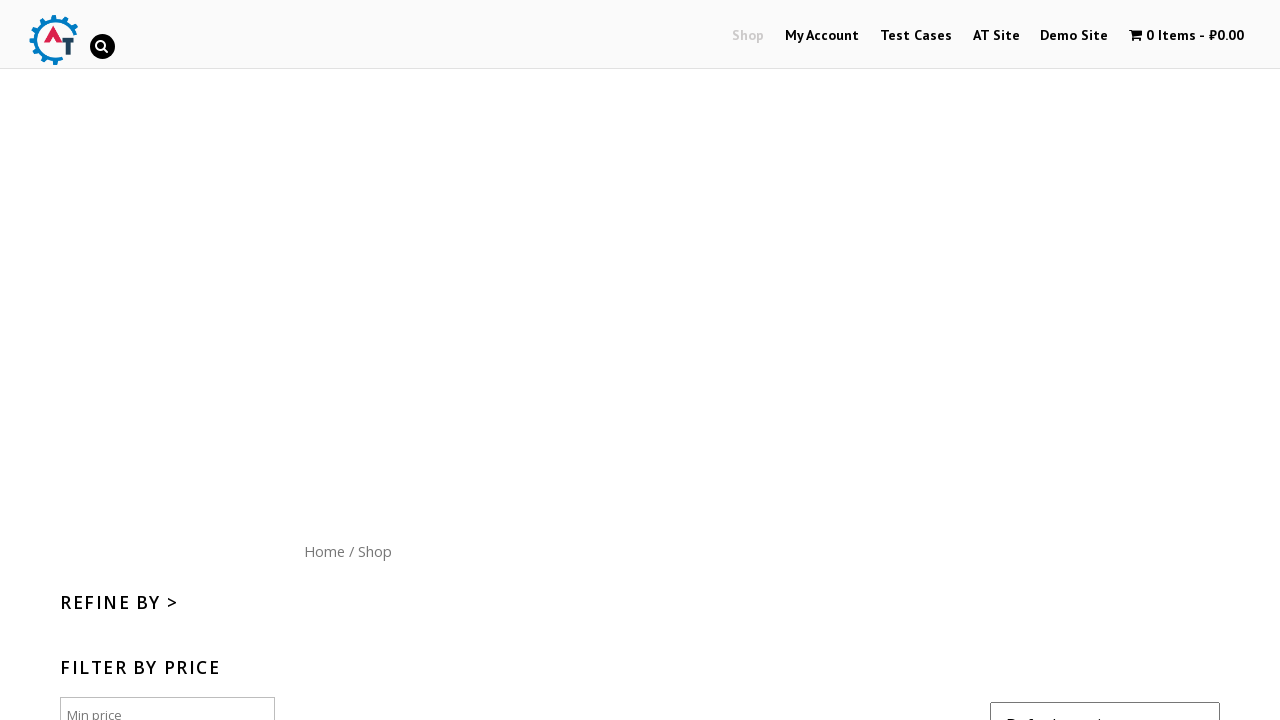

Clicked on first product link from shop page at (490, 151) on xpath=//*[@id='content']/ul/li[1]/a[1]
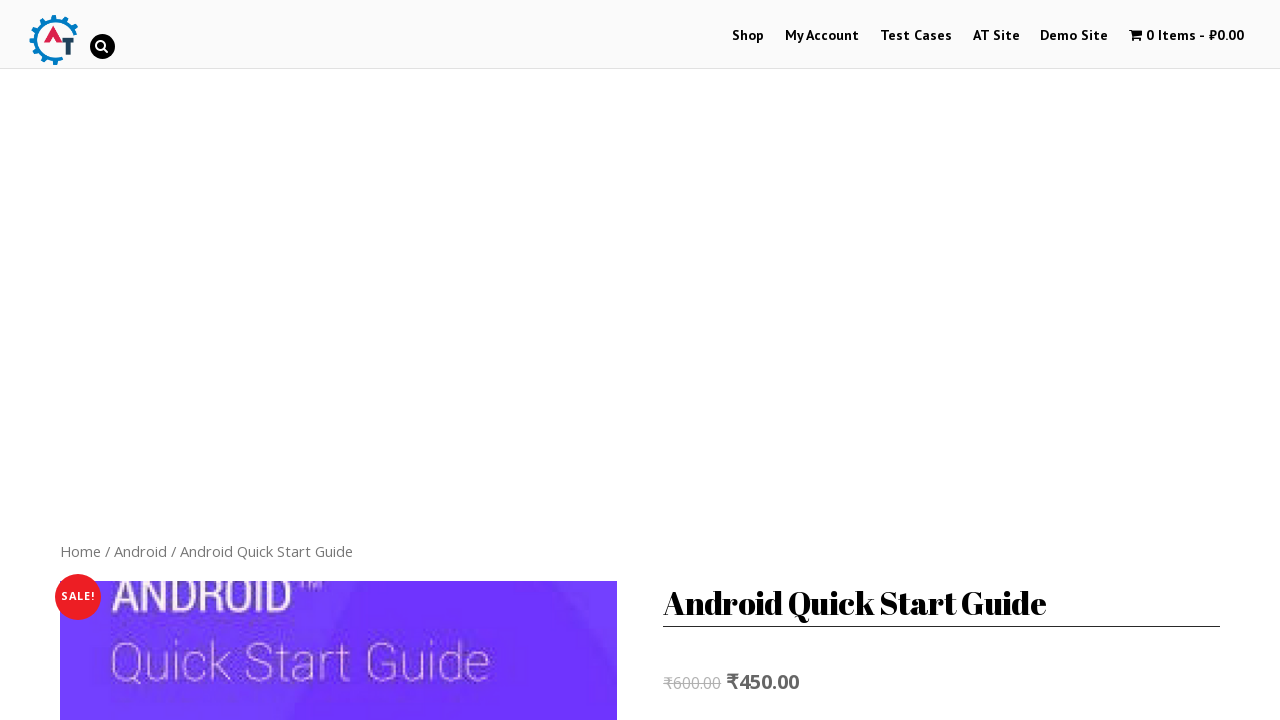

Product description element loaded and verified
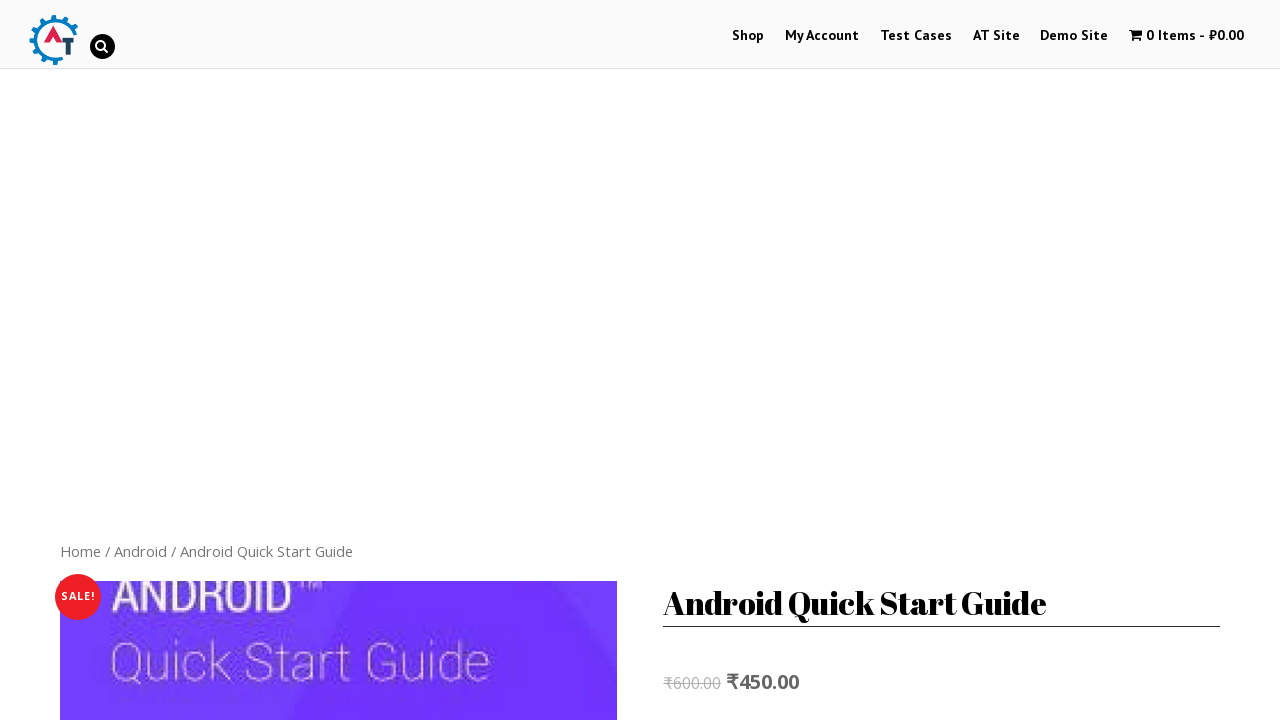

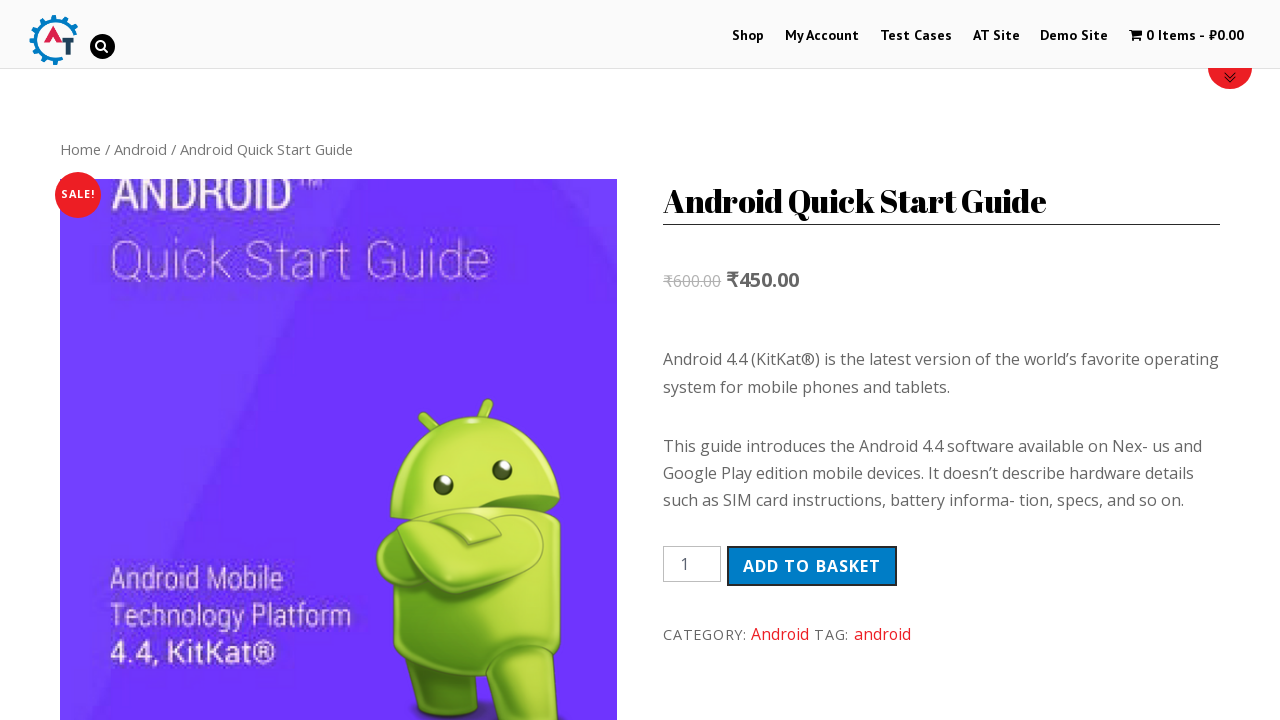